Navigates to the Demoblaze demo store, clicks on a product (5th item in the grid), and views the product description page.

Starting URL: https://www.demoblaze.com/

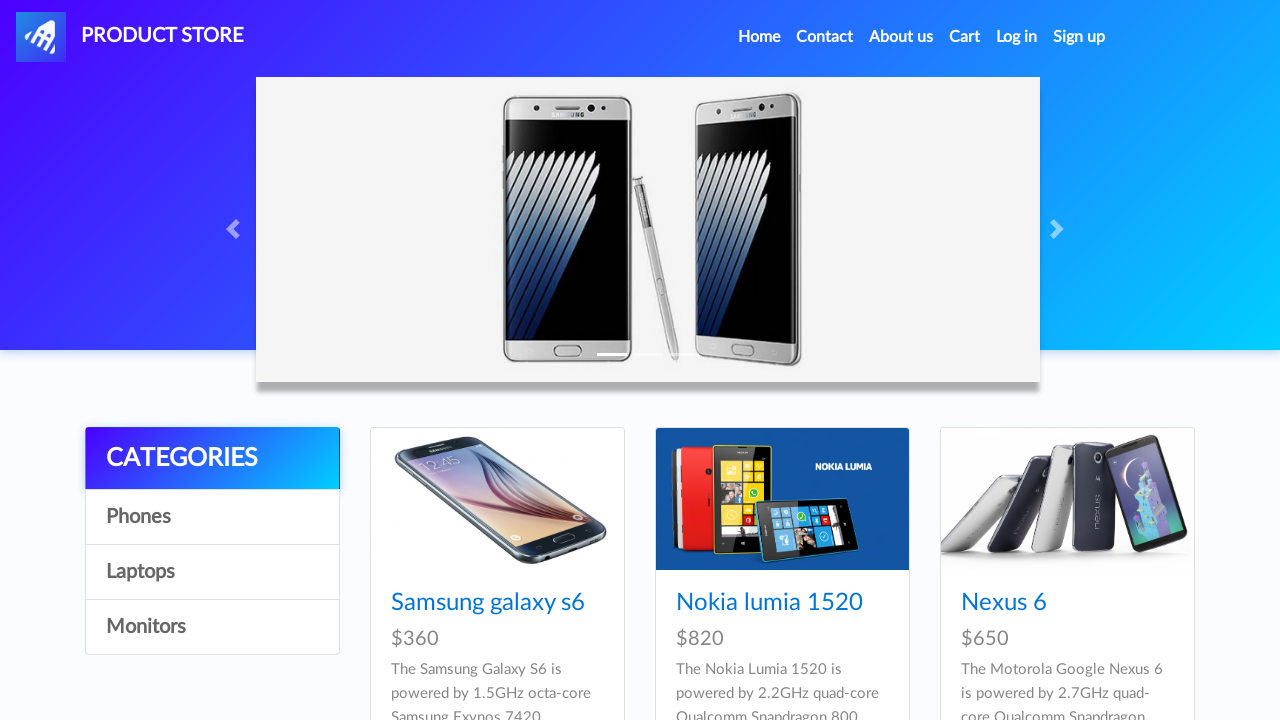

Product grid loaded on Demoblaze store
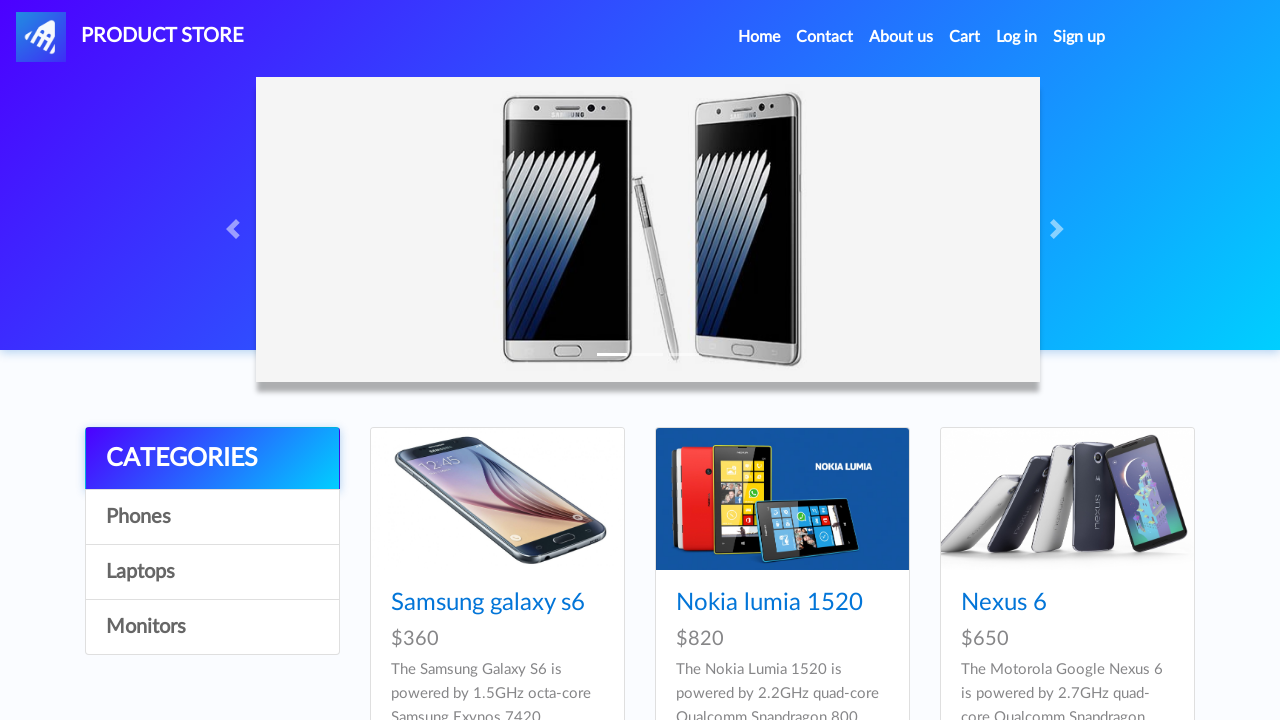

Clicked on 5th product in the grid at (752, 361) on xpath=//*[@id='tbodyid']/div[5]/div/div/h4/a
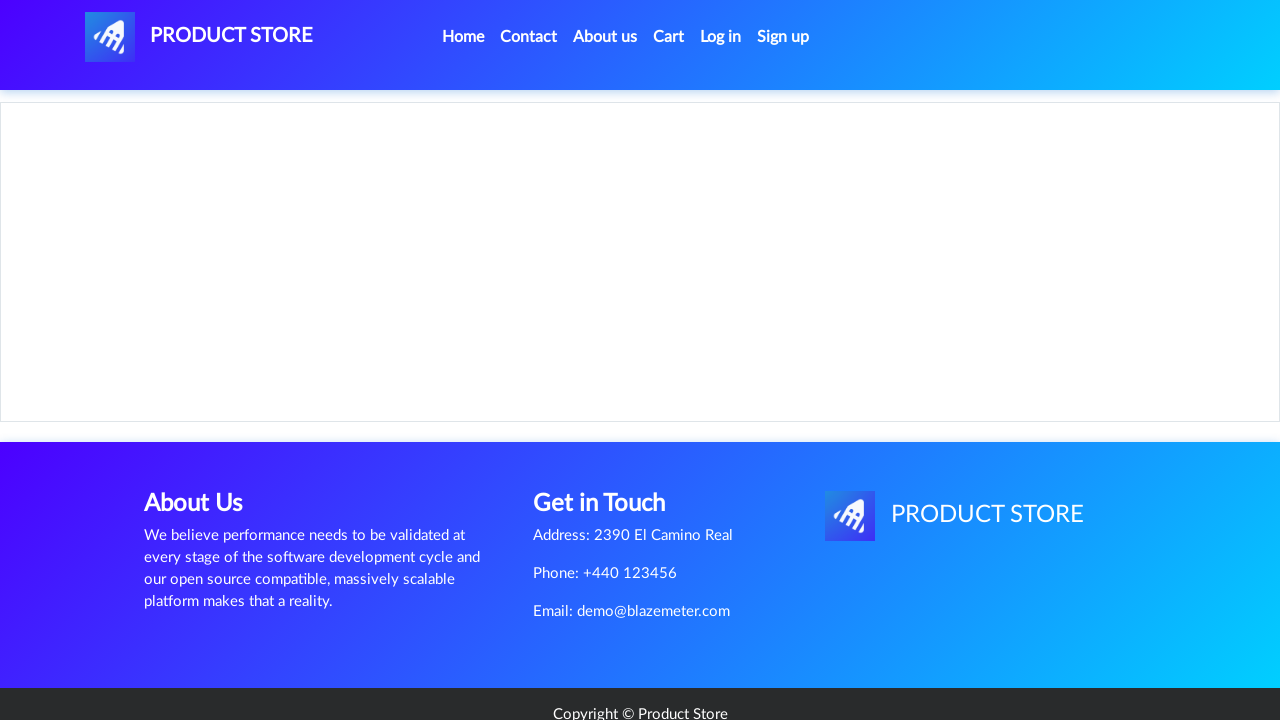

Product details page loaded with product name visible
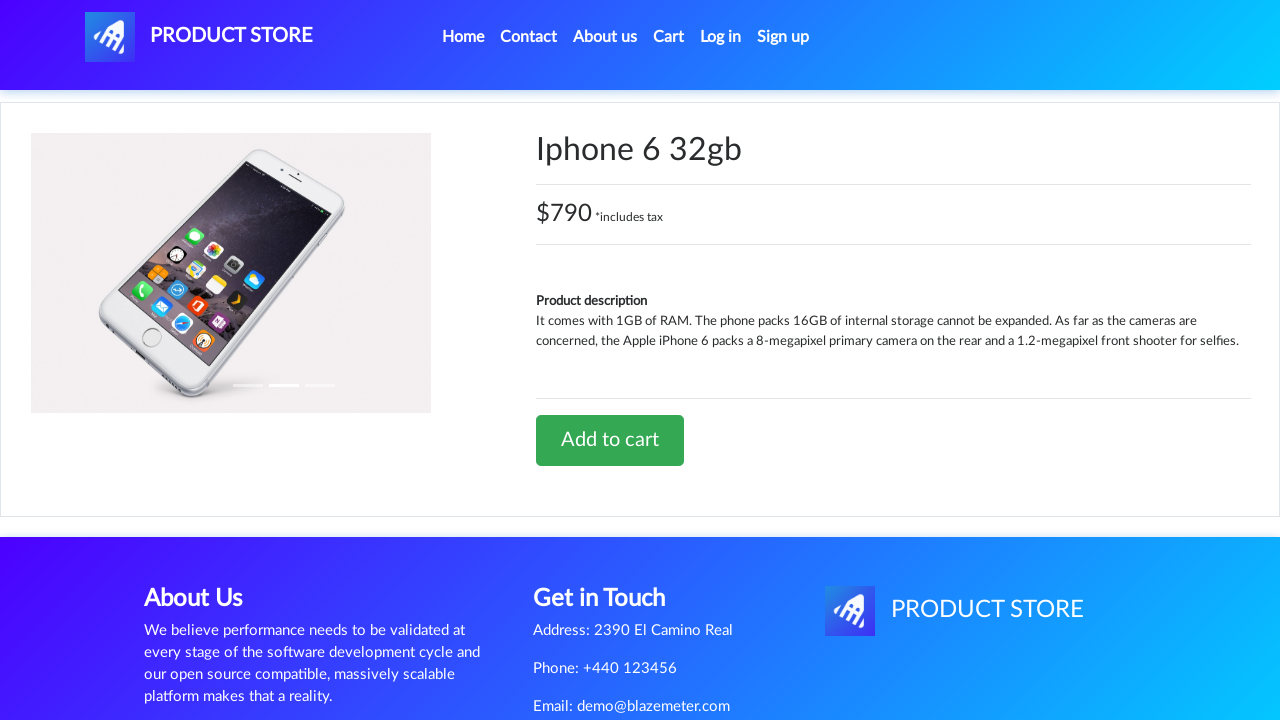

Product name verified as visible
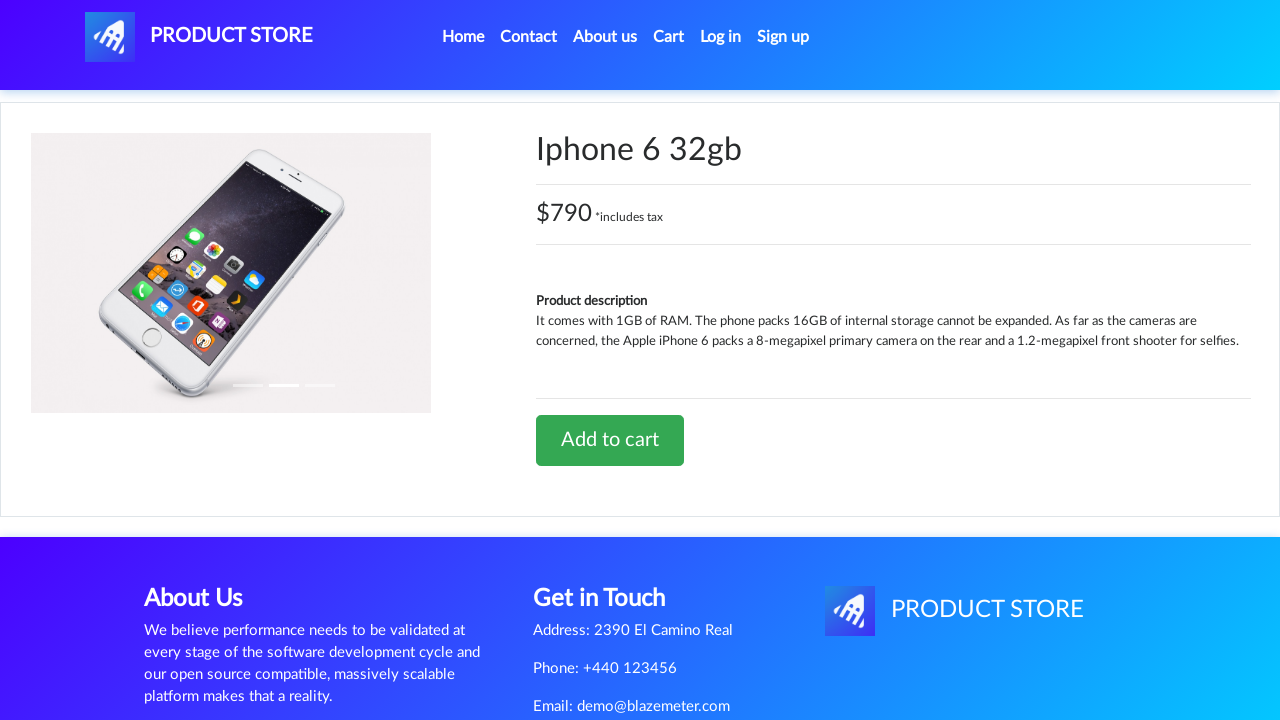

Product description verified as visible
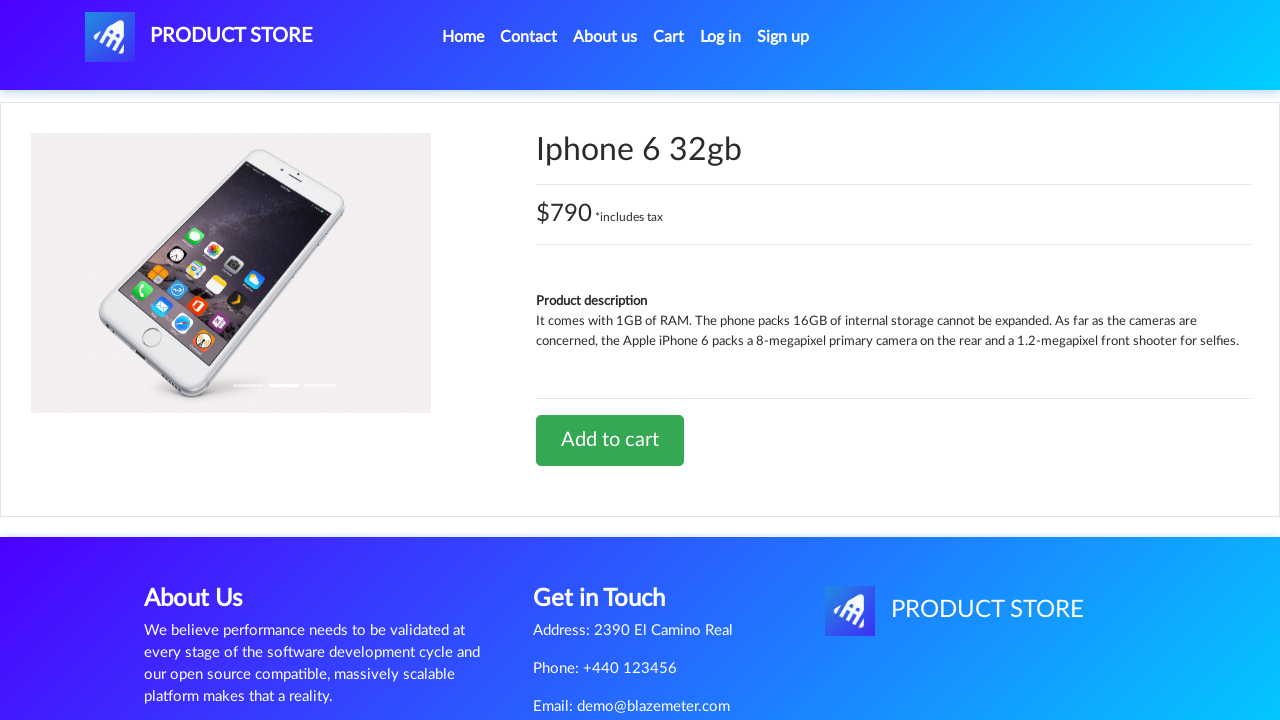

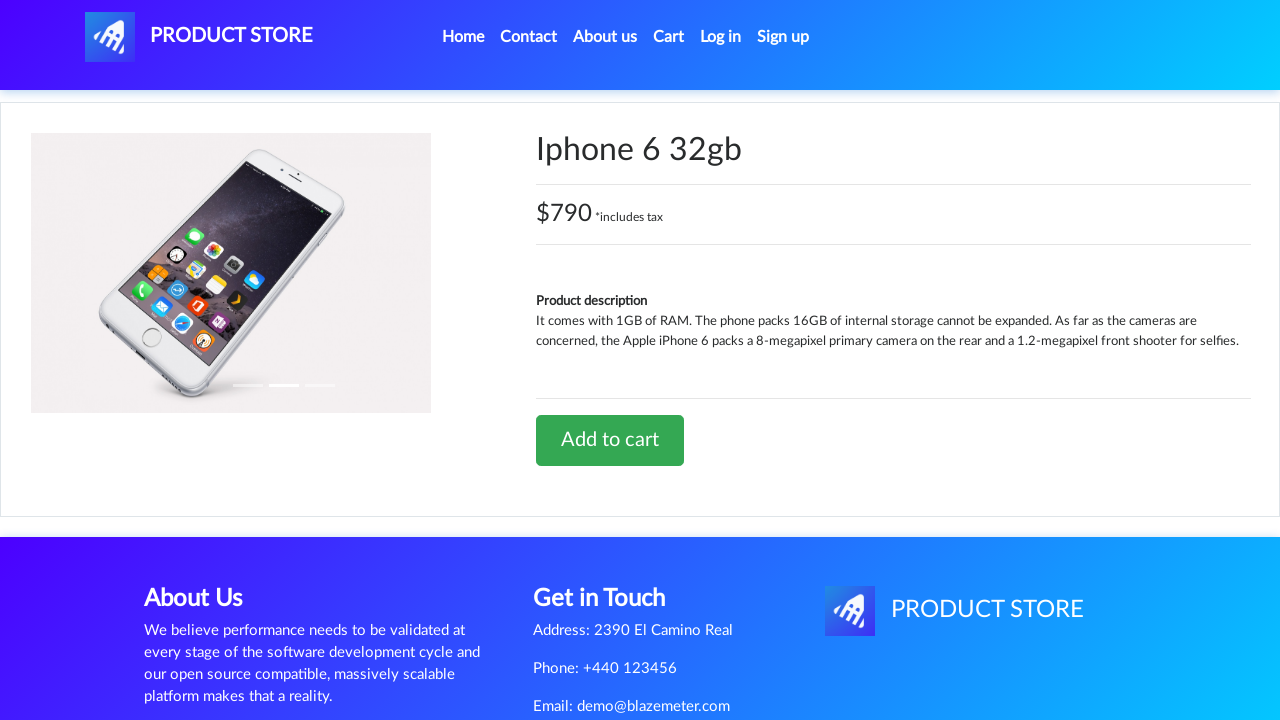